Navigates to the Deque Labs broken workshop page and clicks on a recipe card button to open a modal dialog box.

Starting URL: https://broken-workshop.dequelabs.com/

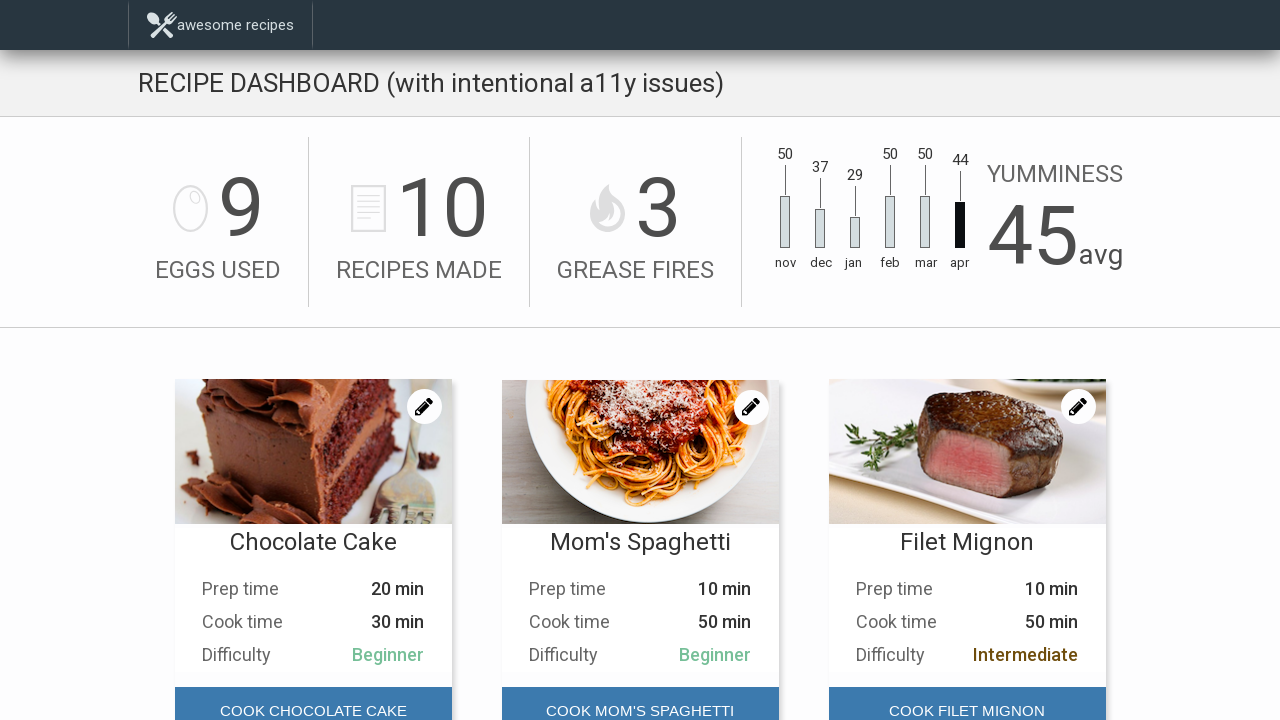

Clicked recipe card button to open modal dialog at (313, 696) on #main-content > div.Recipes > div:nth-child(1) > div.Recipes__card-foot > button
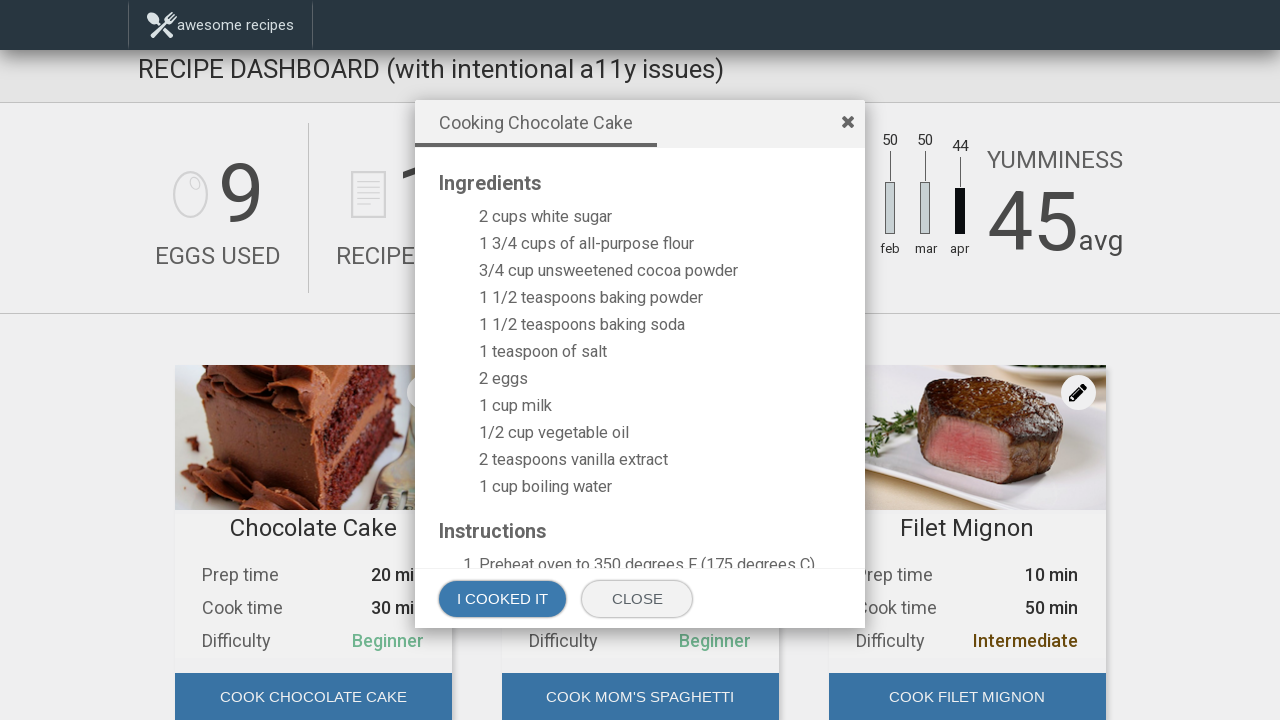

Waited for modal dialog to appear
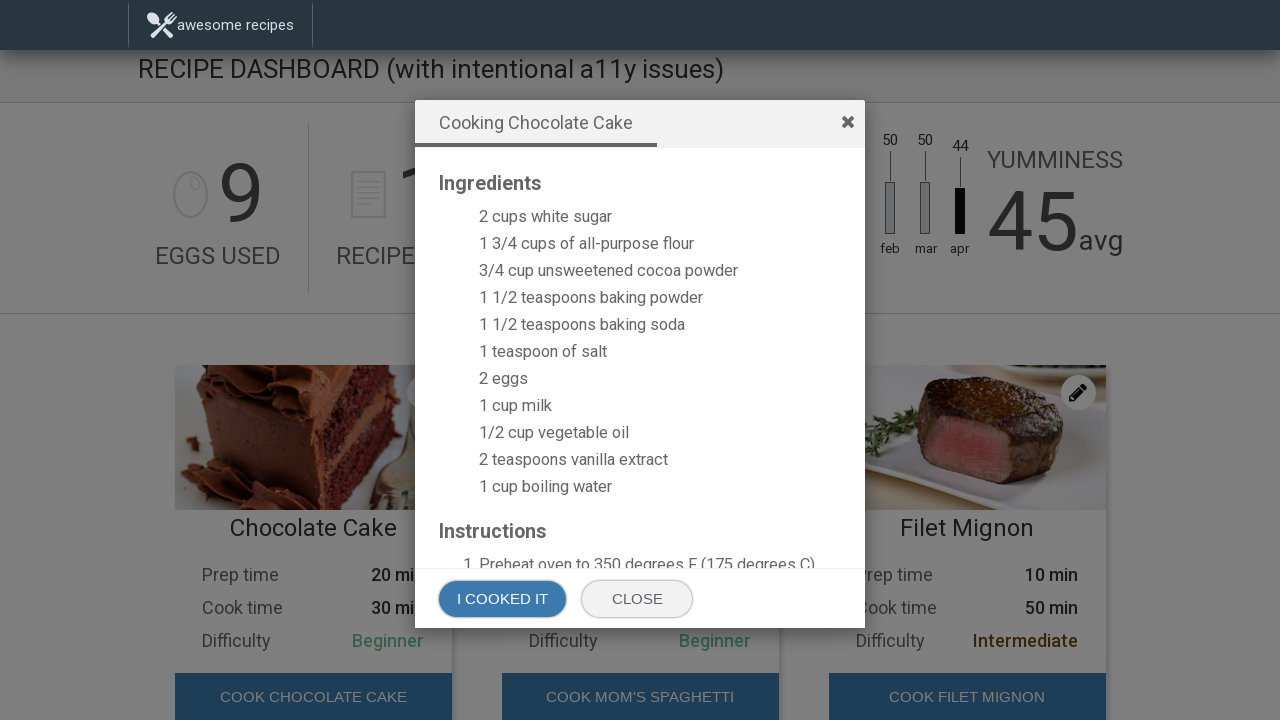

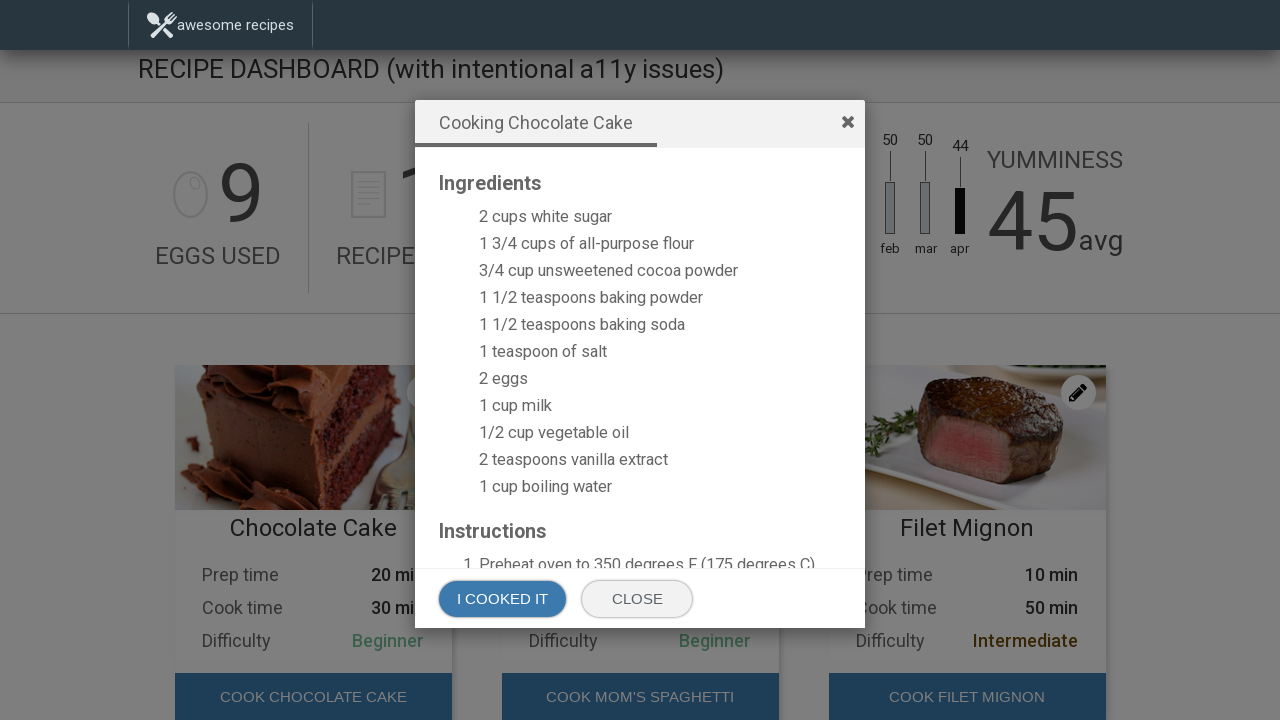